Tests clearing the complete state of all items by checking and then unchecking the 'Mark all as complete' checkbox.

Starting URL: https://demo.playwright.dev/todomvc

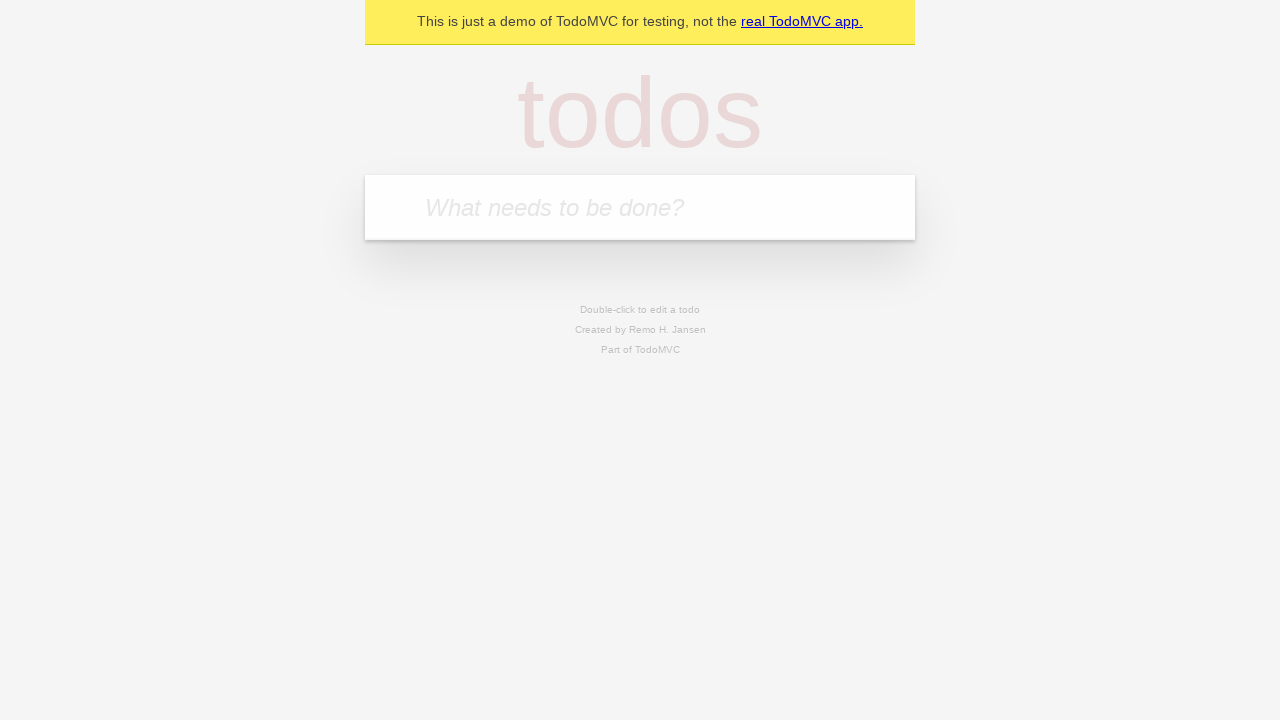

Filled todo input with 'buy some cheese' on internal:attr=[placeholder="What needs to be done?"i]
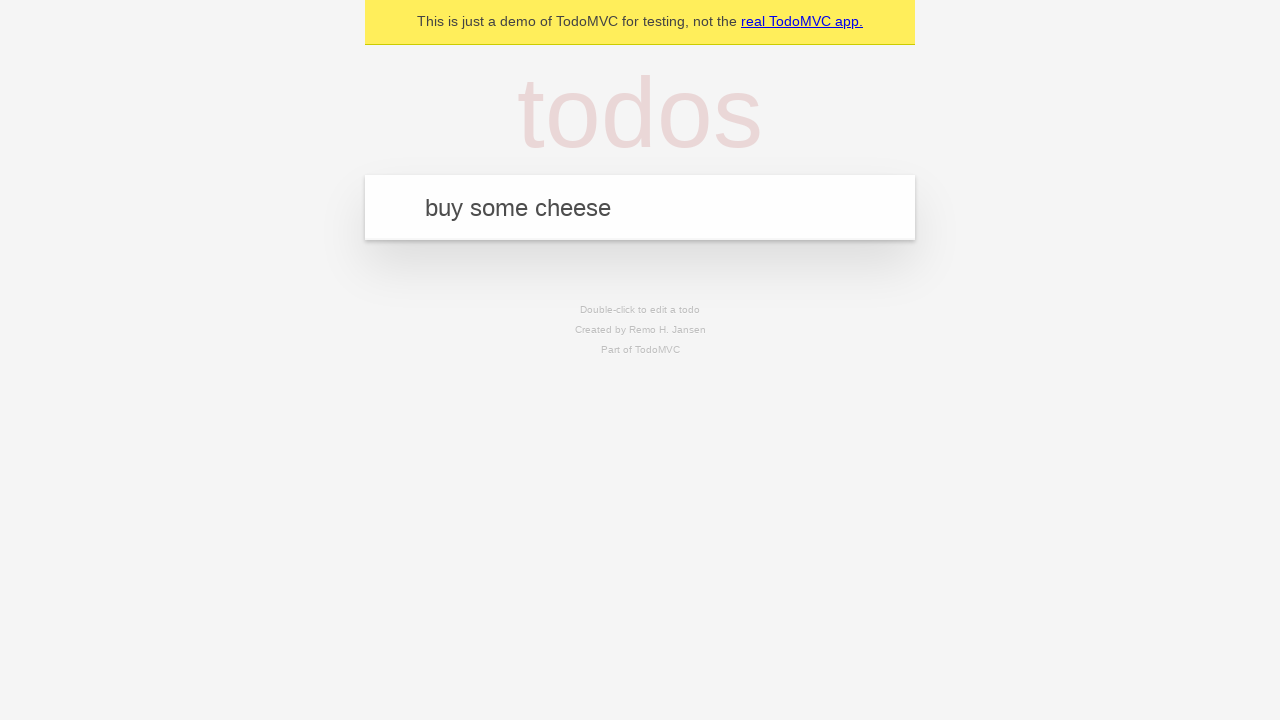

Pressed Enter to create todo 'buy some cheese' on internal:attr=[placeholder="What needs to be done?"i]
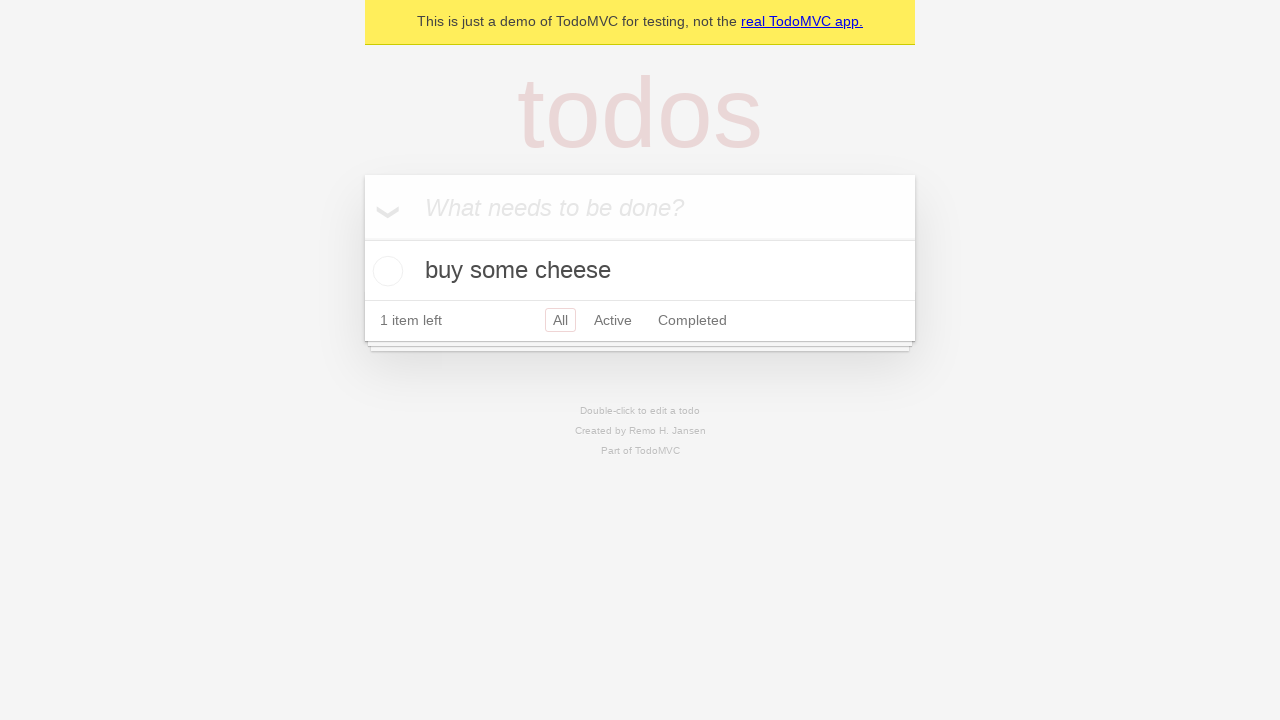

Filled todo input with 'feed the cat' on internal:attr=[placeholder="What needs to be done?"i]
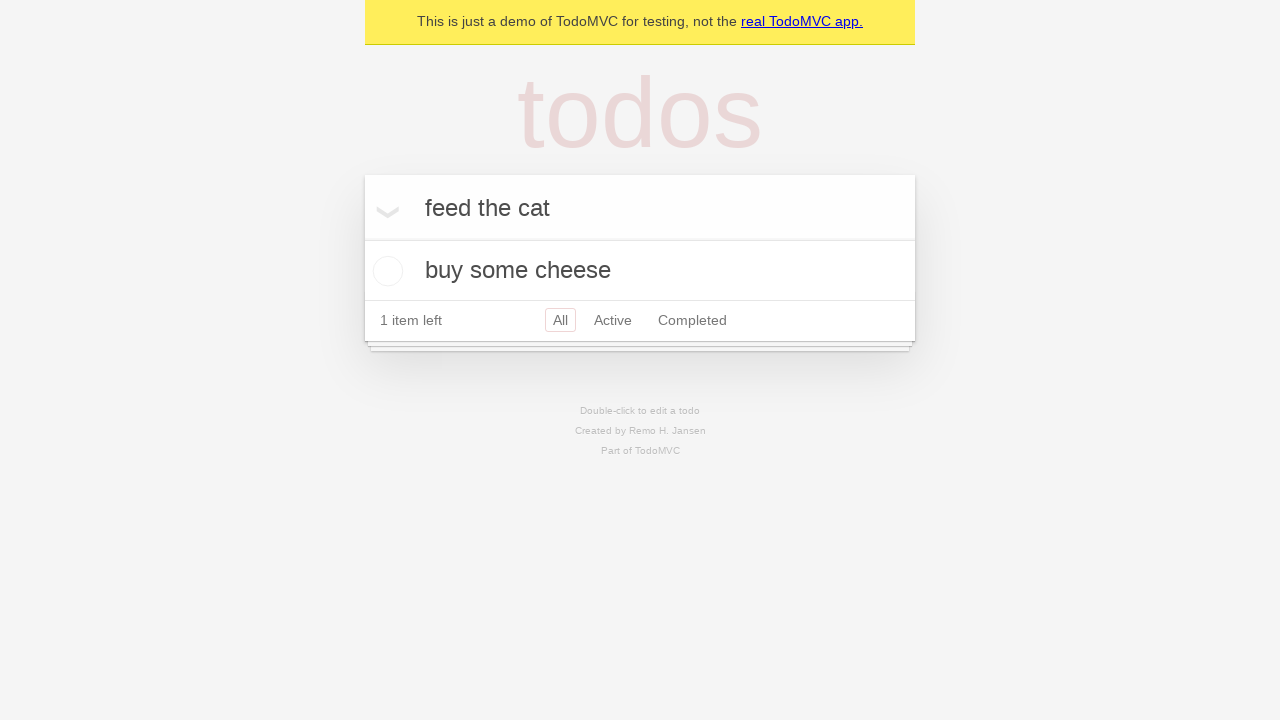

Pressed Enter to create todo 'feed the cat' on internal:attr=[placeholder="What needs to be done?"i]
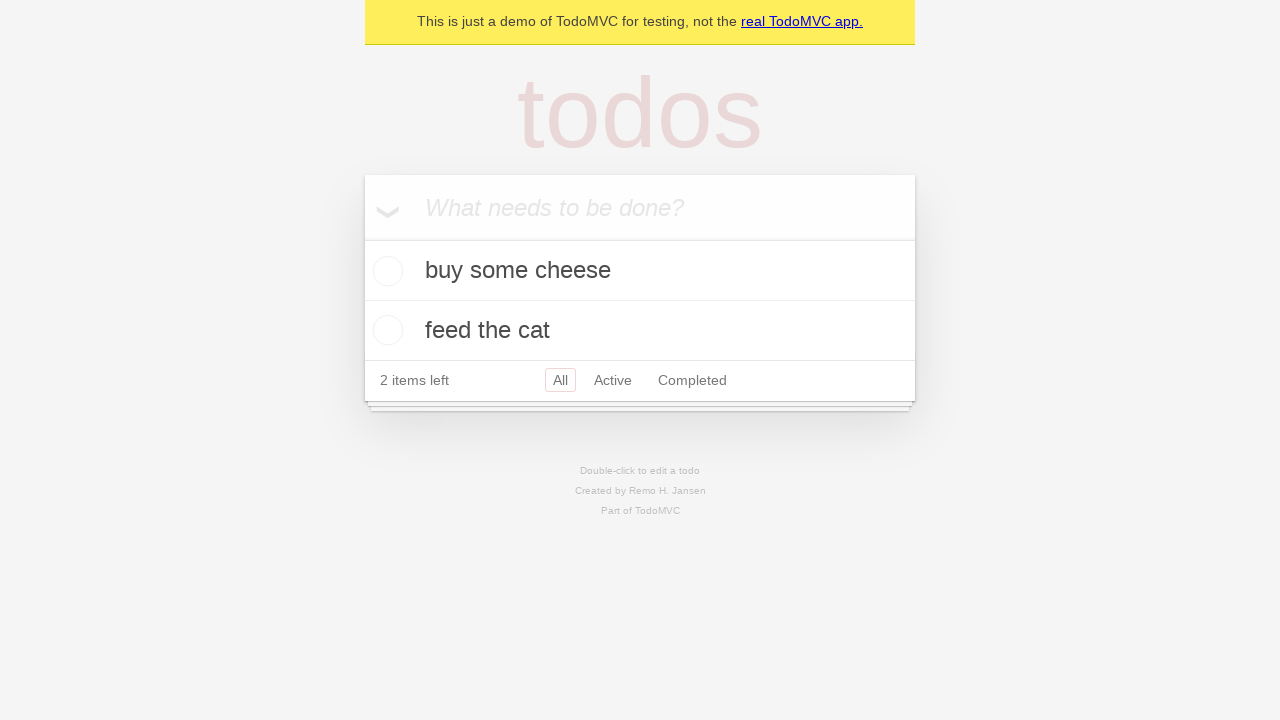

Filled todo input with 'book a doctors appointment' on internal:attr=[placeholder="What needs to be done?"i]
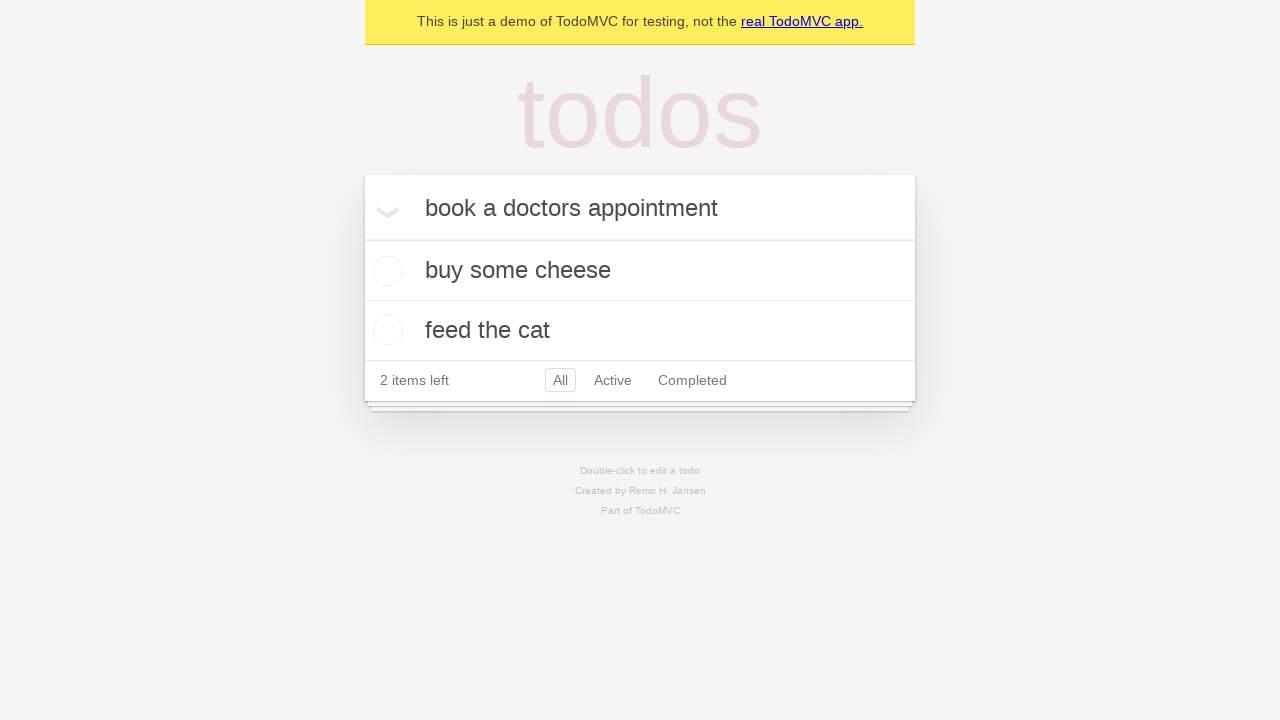

Pressed Enter to create todo 'book a doctors appointment' on internal:attr=[placeholder="What needs to be done?"i]
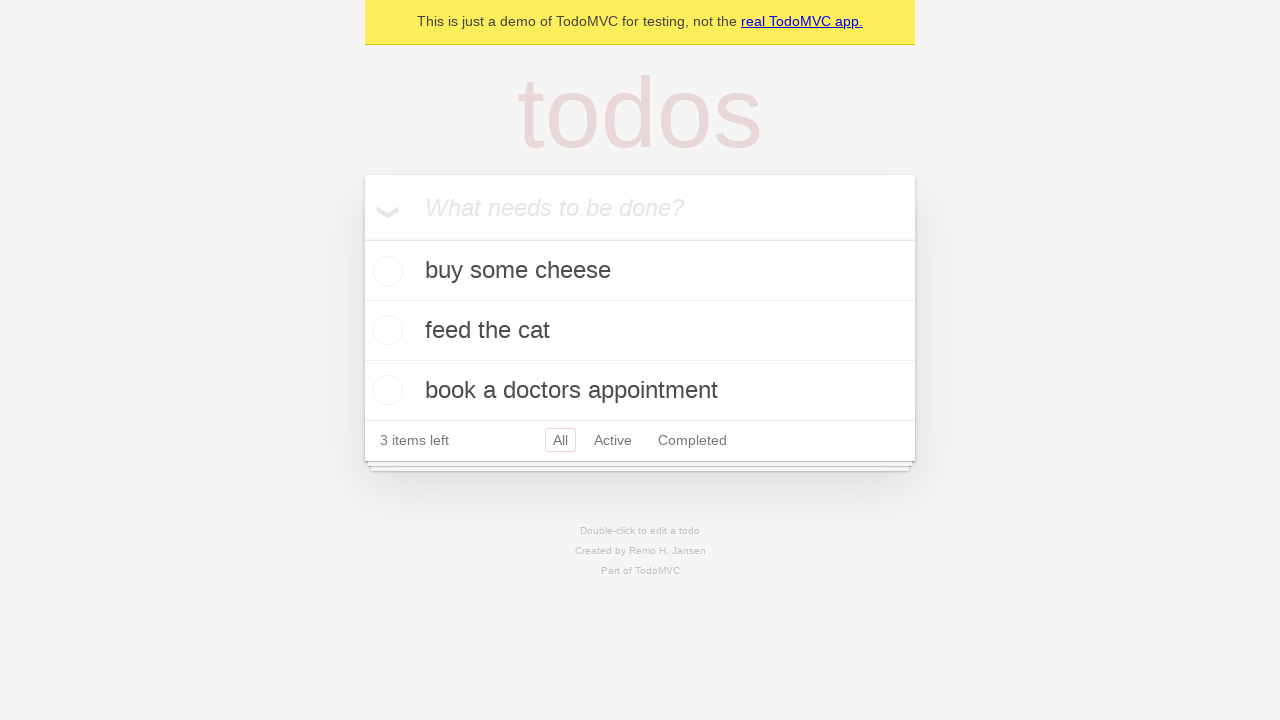

All 3 todo items have been created
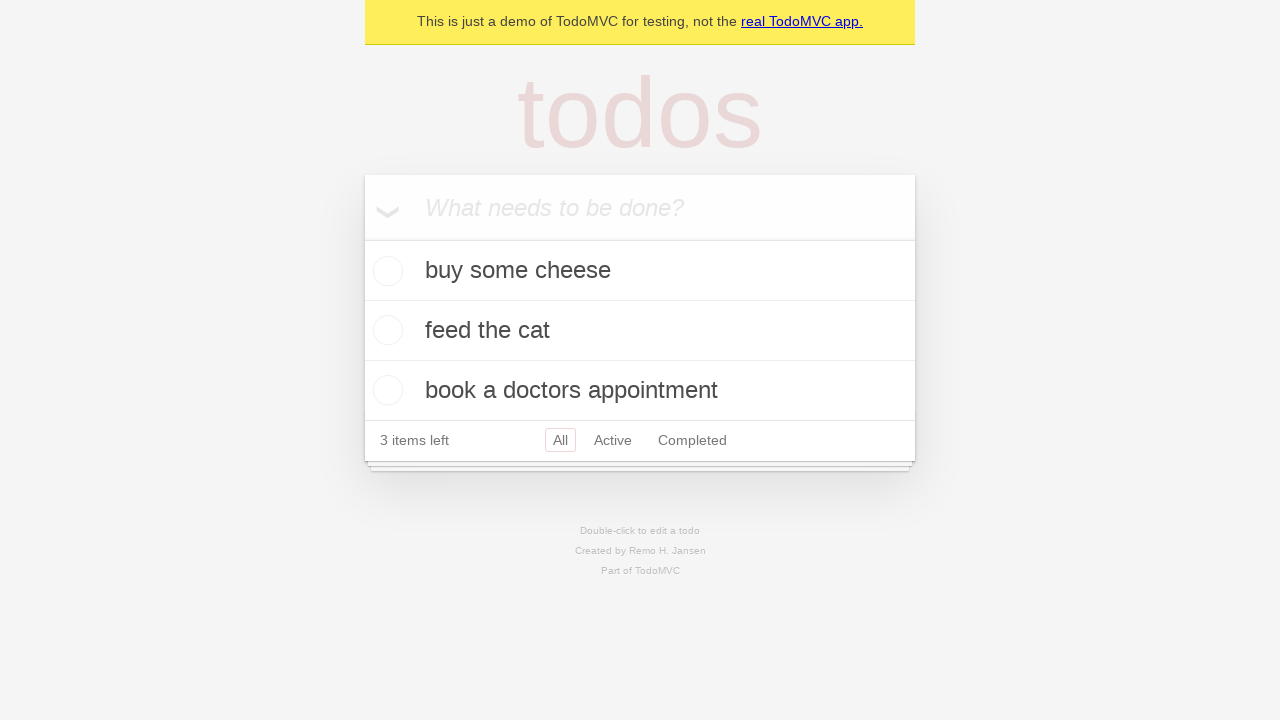

Checked 'Mark all as complete' checkbox to mark all items as complete at (362, 238) on internal:label="Mark all as complete"i
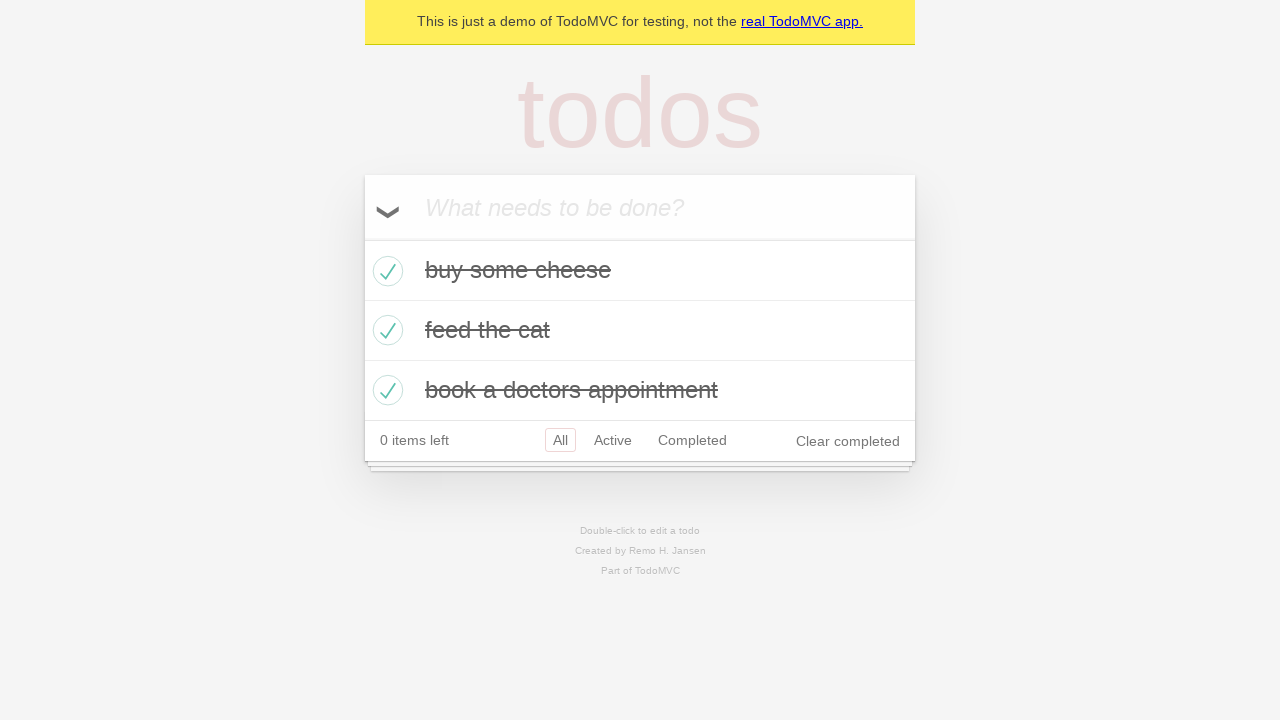

Unchecked 'Mark all as complete' checkbox to clear complete state of all items at (362, 238) on internal:label="Mark all as complete"i
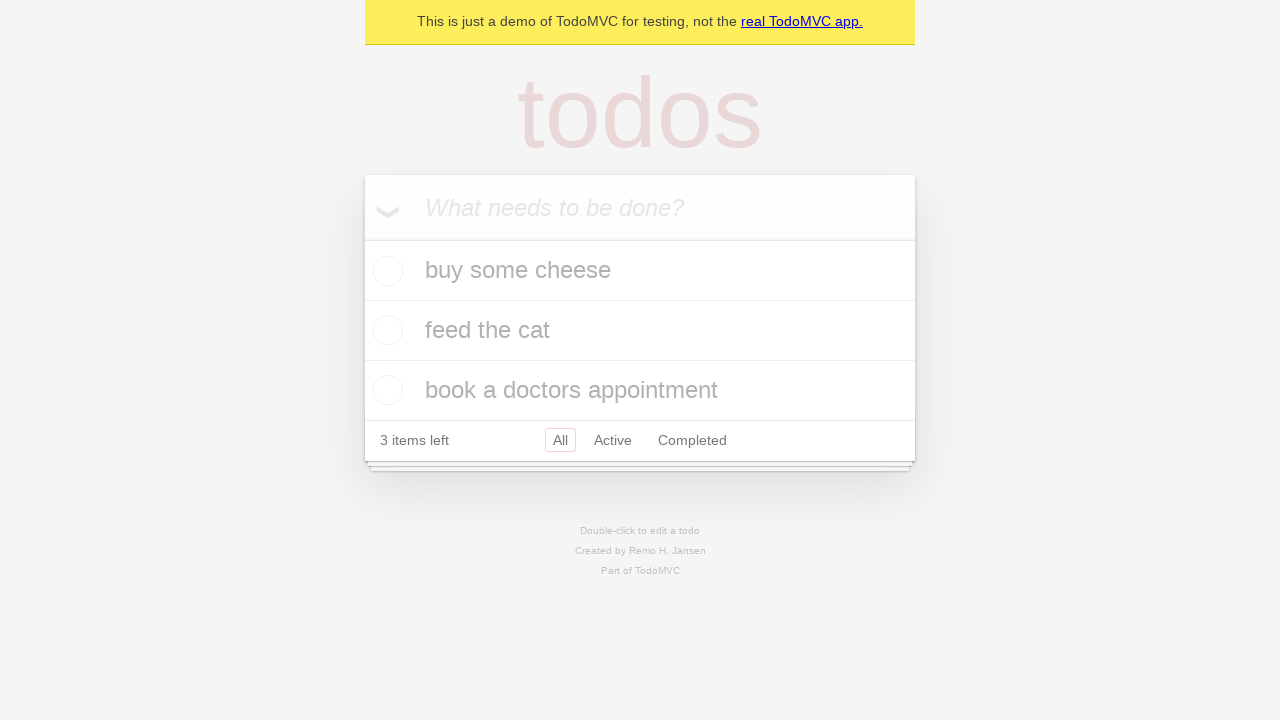

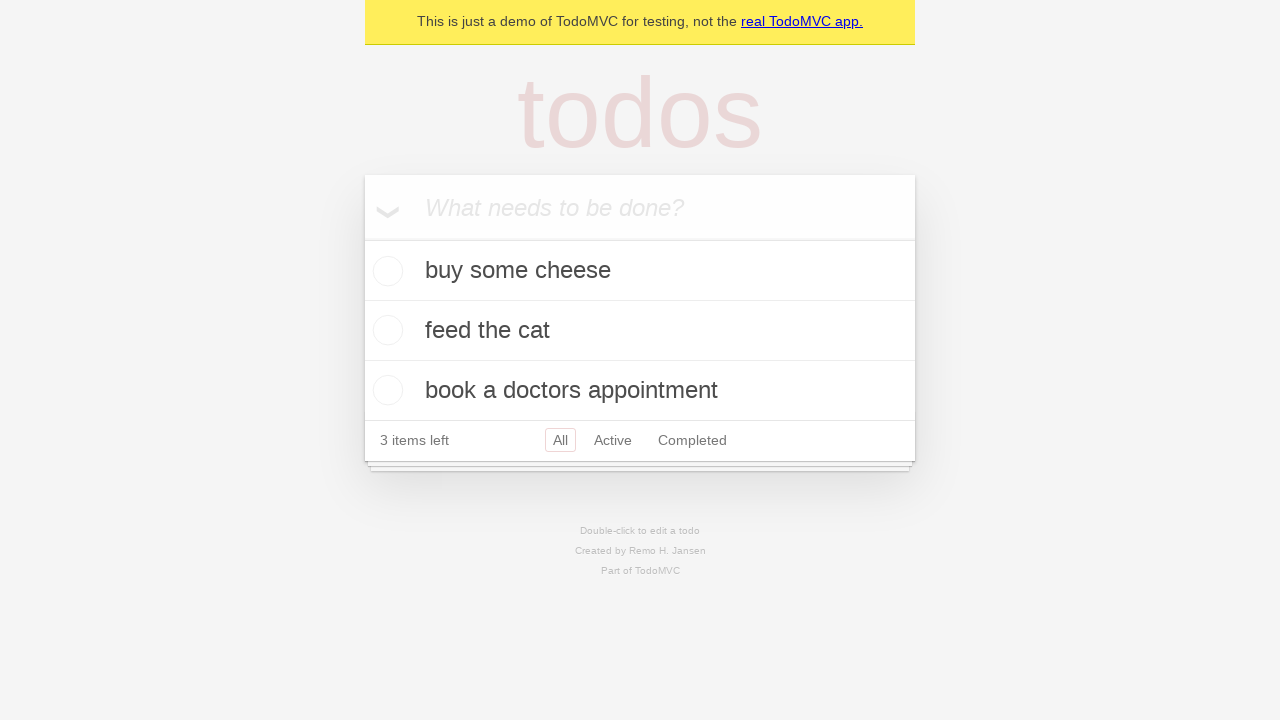